Tests that entered text is trimmed when saving edits

Starting URL: https://demo.playwright.dev/todomvc

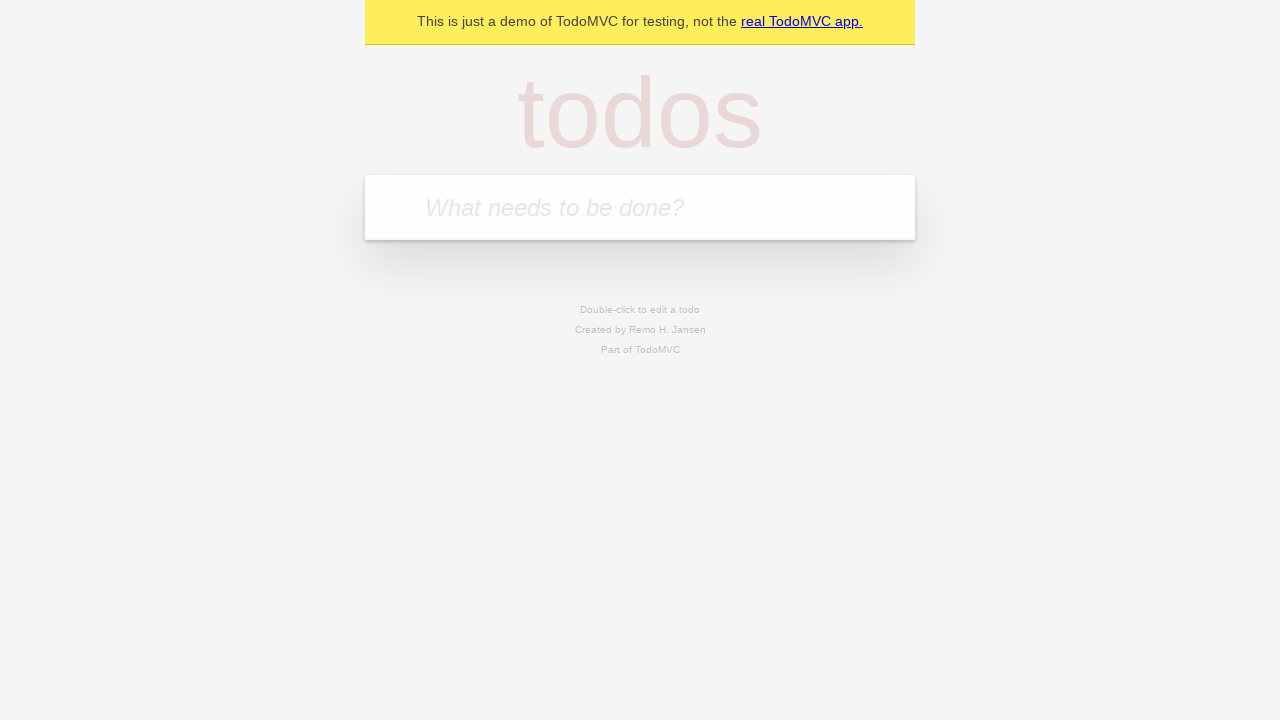

Filled todo input with 'buy some cheese' on internal:attr=[placeholder="What needs to be done?"i]
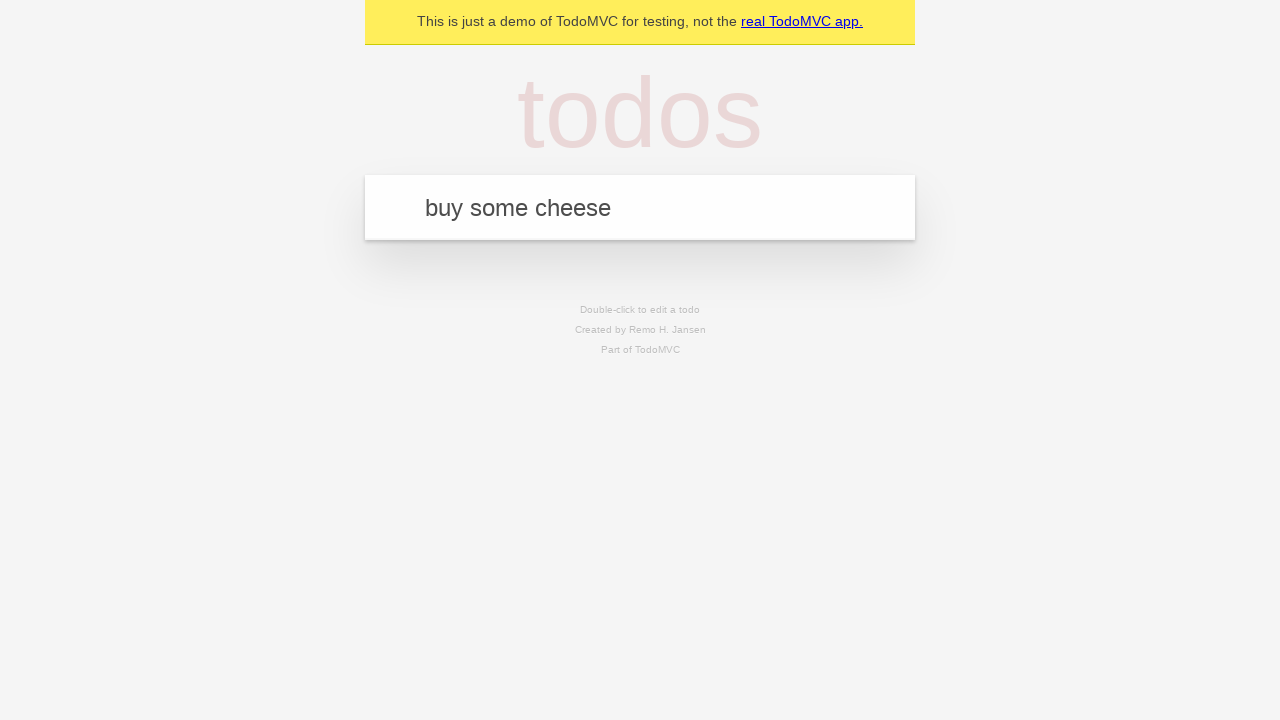

Pressed Enter to add first todo on internal:attr=[placeholder="What needs to be done?"i]
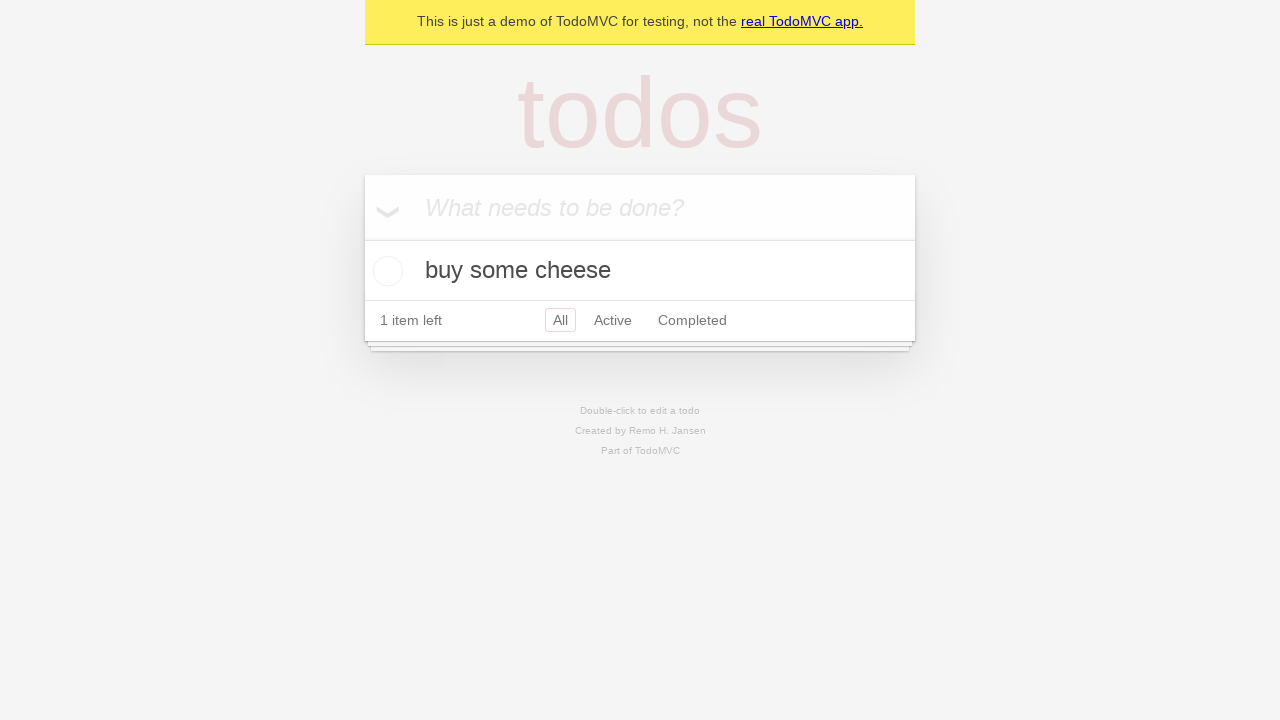

Filled todo input with 'feed the cat' on internal:attr=[placeholder="What needs to be done?"i]
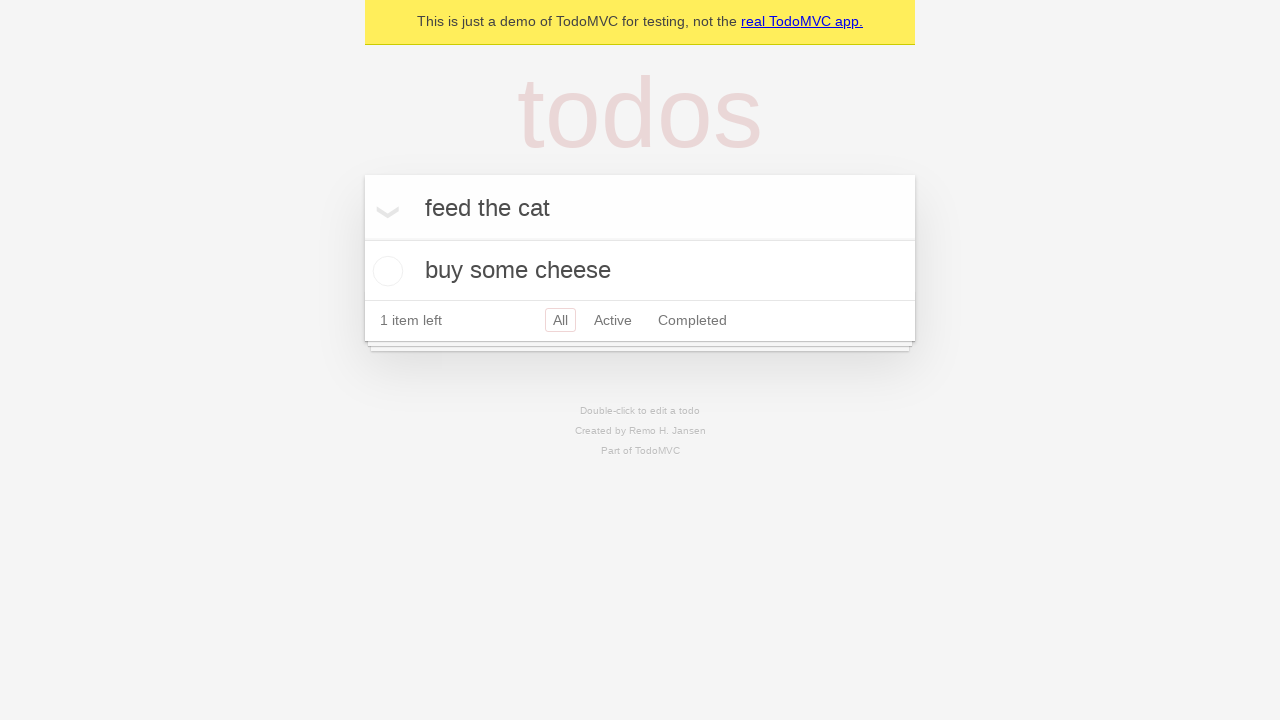

Pressed Enter to add second todo on internal:attr=[placeholder="What needs to be done?"i]
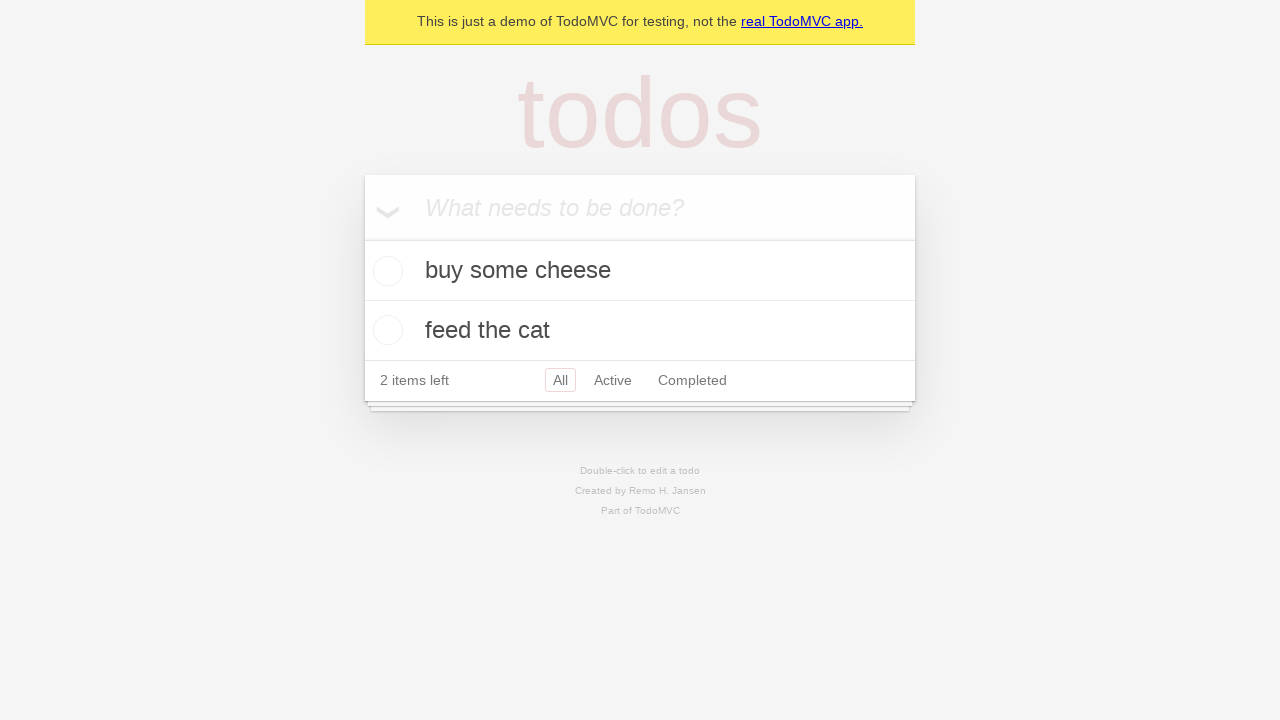

Filled todo input with 'book a doctors appointment' on internal:attr=[placeholder="What needs to be done?"i]
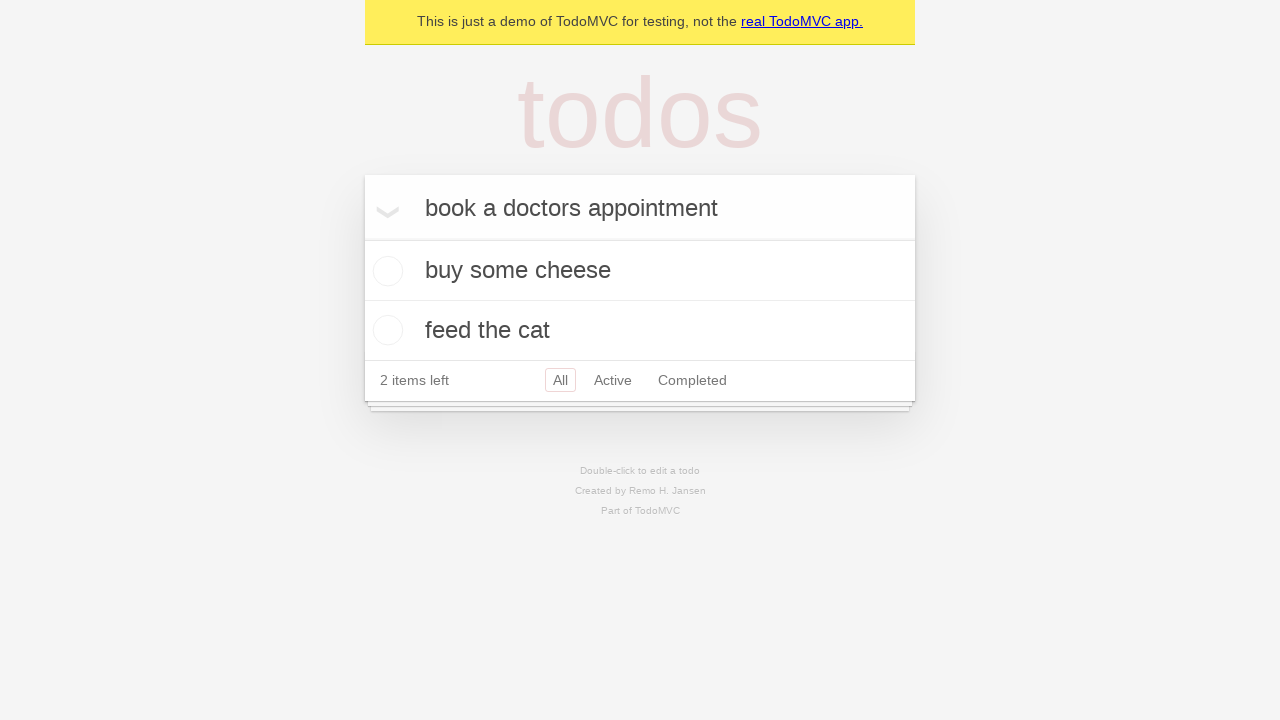

Pressed Enter to add third todo on internal:attr=[placeholder="What needs to be done?"i]
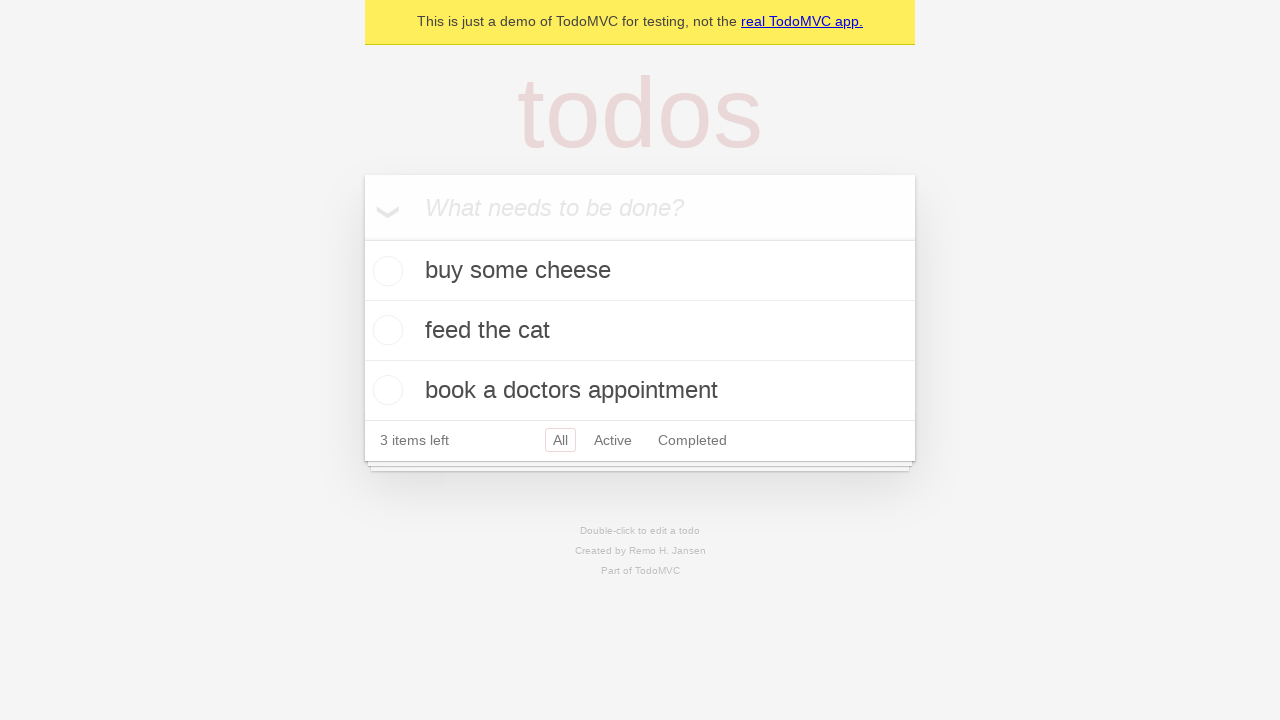

Double-clicked second todo item to enter edit mode at (640, 331) on internal:testid=[data-testid="todo-item"s] >> nth=1
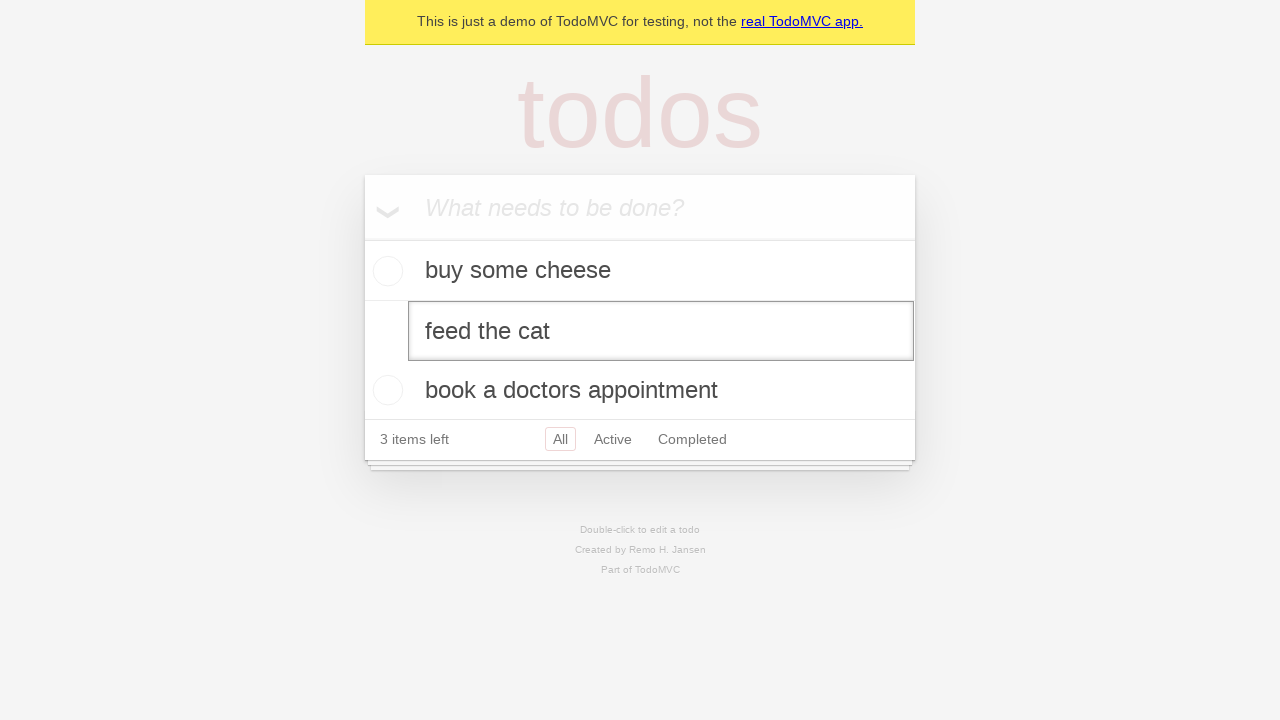

Filled edit field with whitespace-padded text '    buy some sausages    ' on internal:testid=[data-testid="todo-item"s] >> nth=1 >> internal:role=textbox[nam
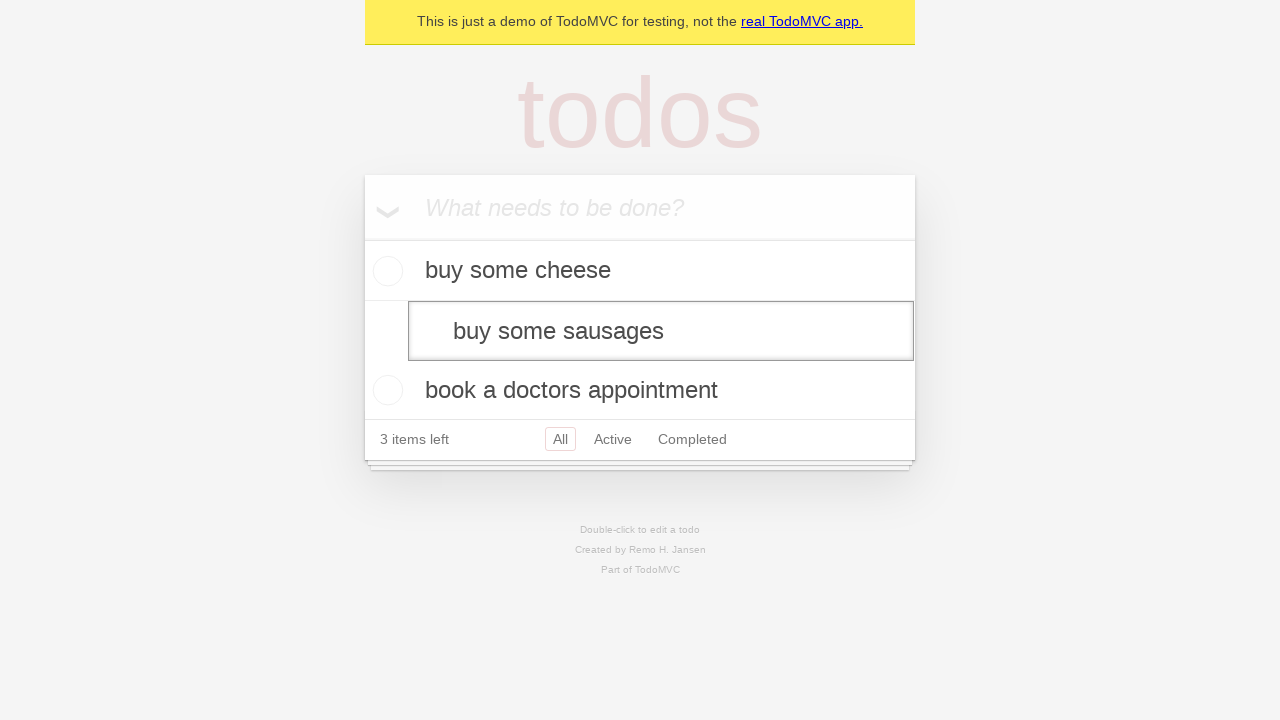

Pressed Enter to save edited todo with whitespace on internal:testid=[data-testid="todo-item"s] >> nth=1 >> internal:role=textbox[nam
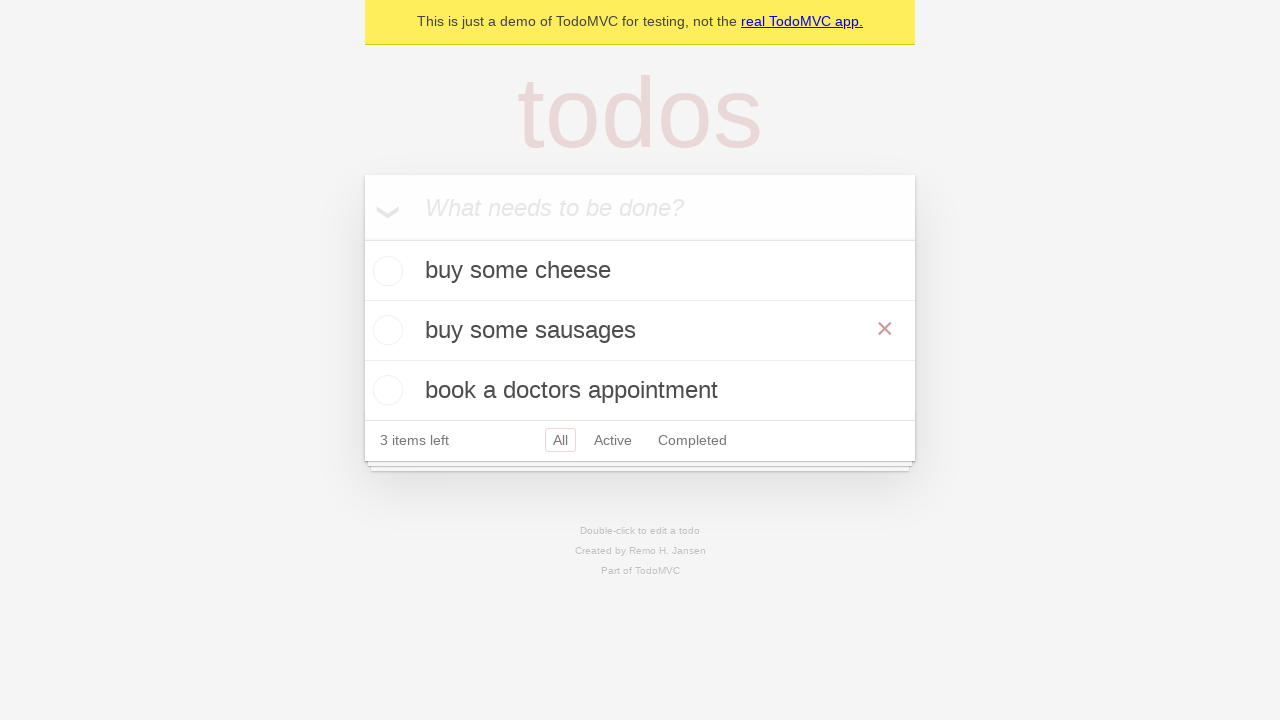

Waited for todo title to update - text should be trimmed to 'buy some sausages'
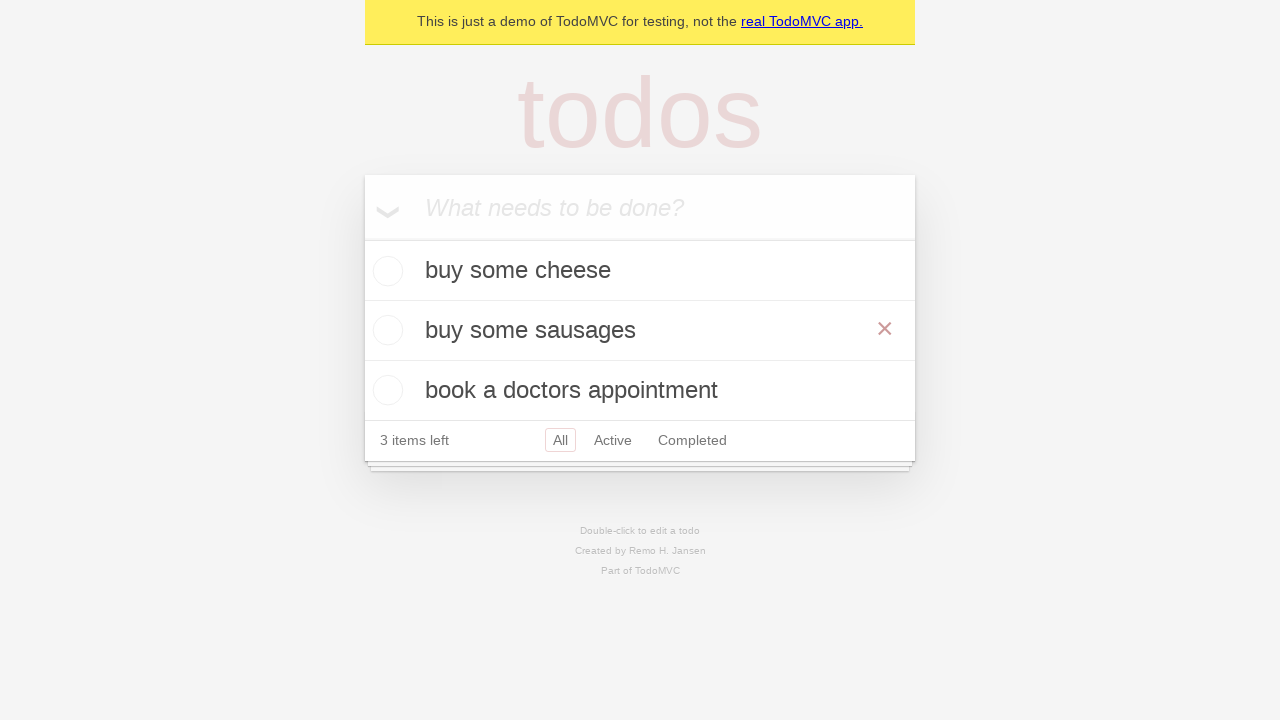

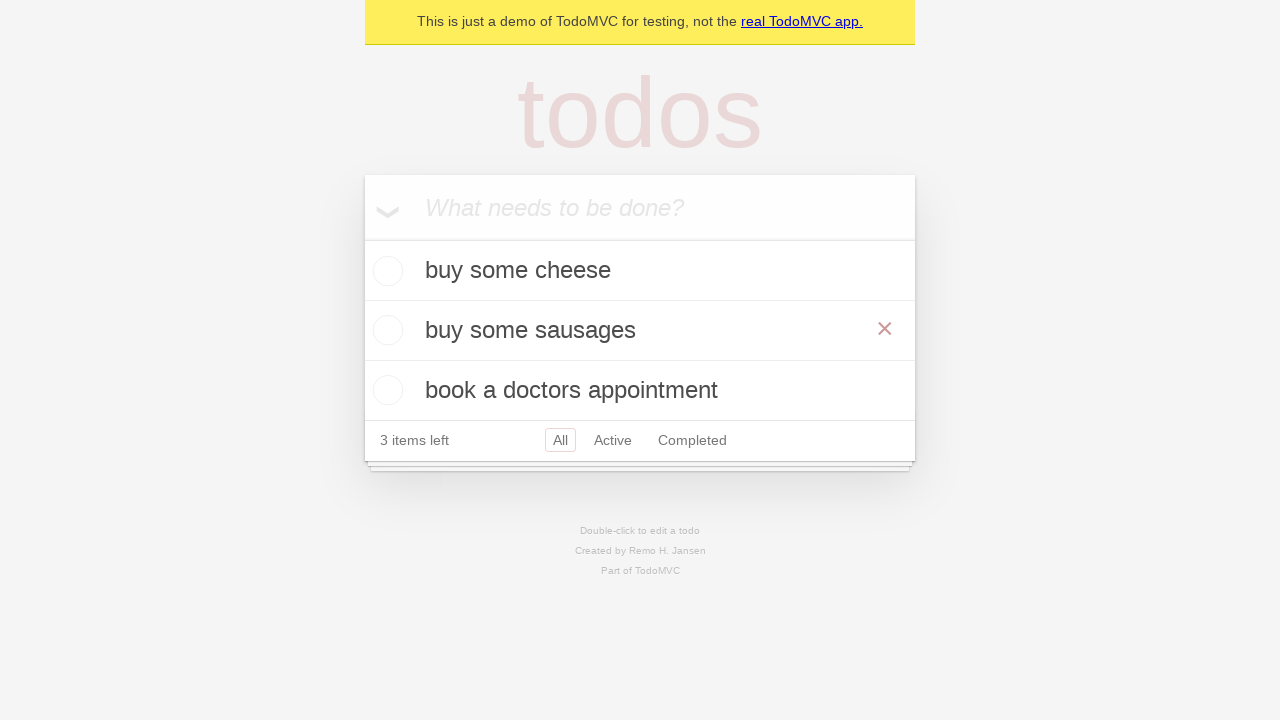